Navigates to the Selenium website, scrolls down to the Twitter icon element, and verifies its presence

Starting URL: https://www.selenium.dev/

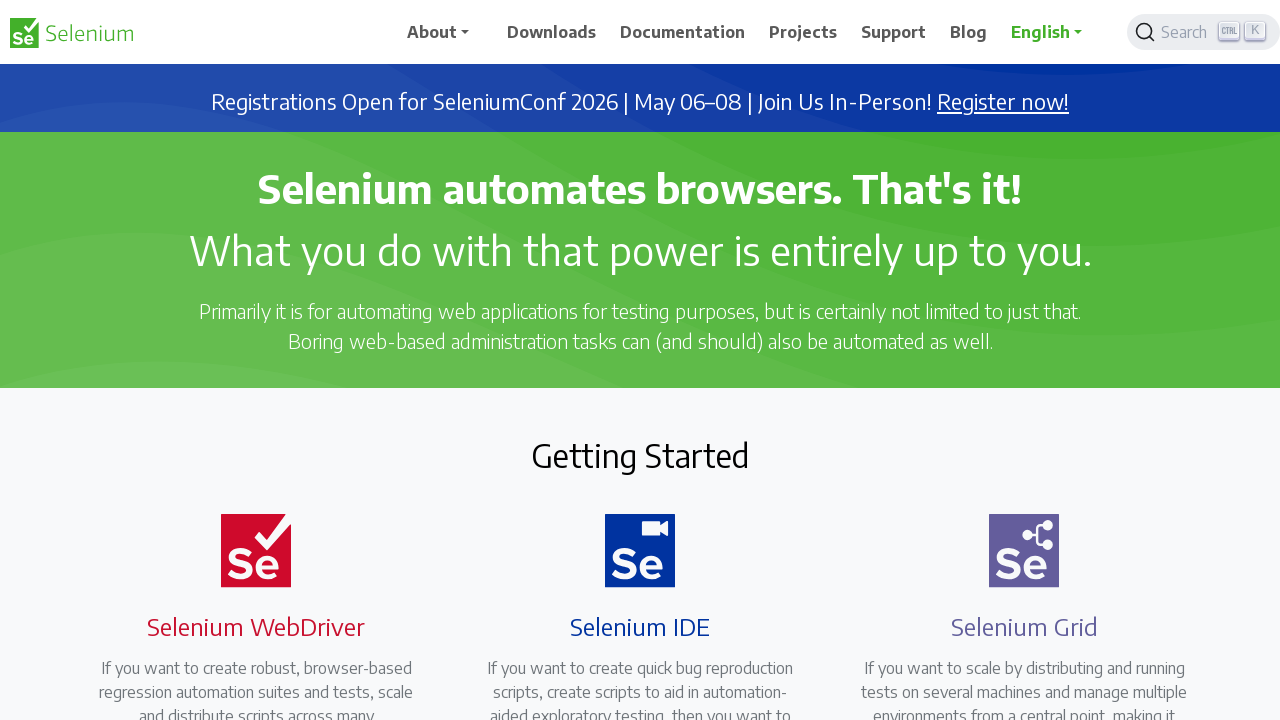

Waited for Twitter icon element to be present
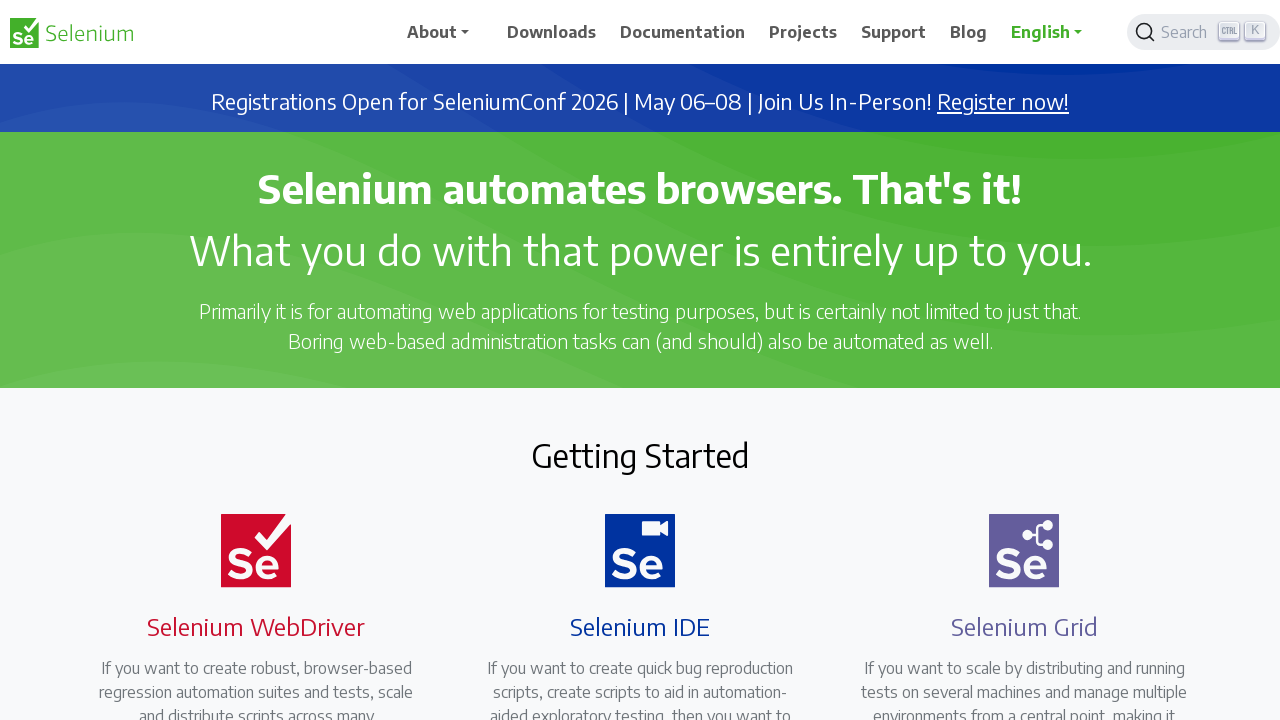

Scrolled to Twitter icon element
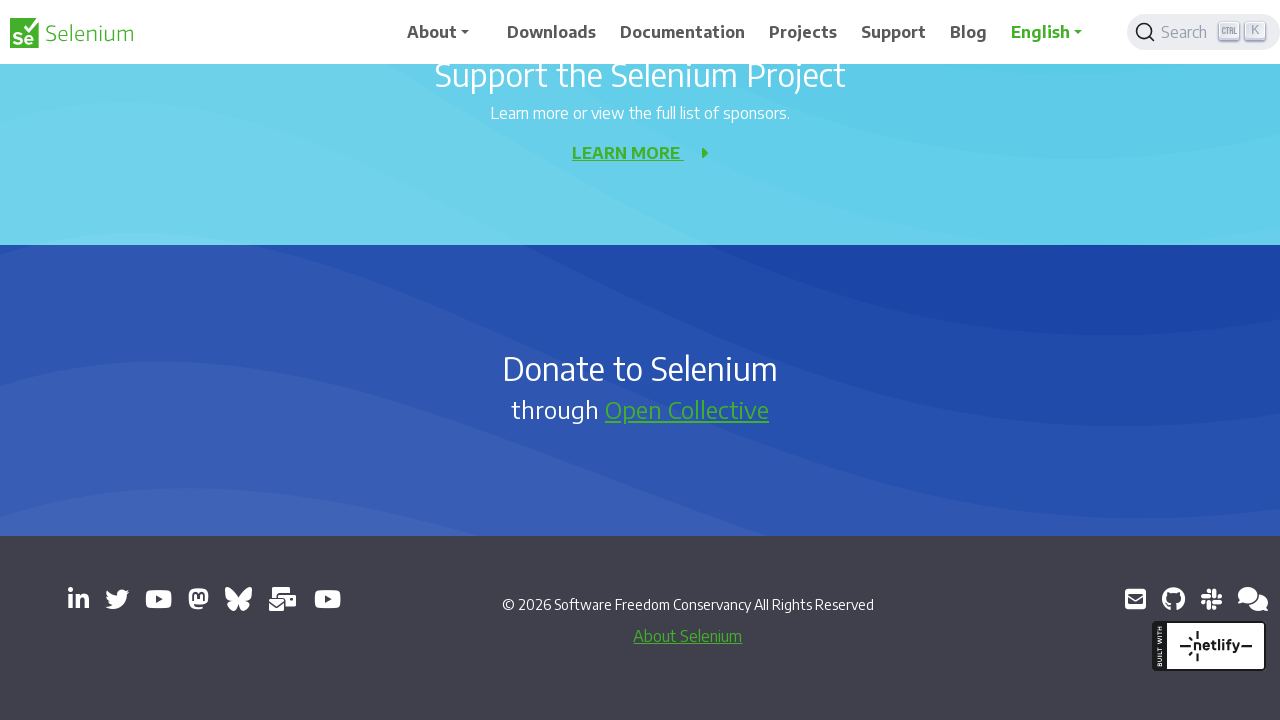

Verified Twitter icon element is visible after scrolling
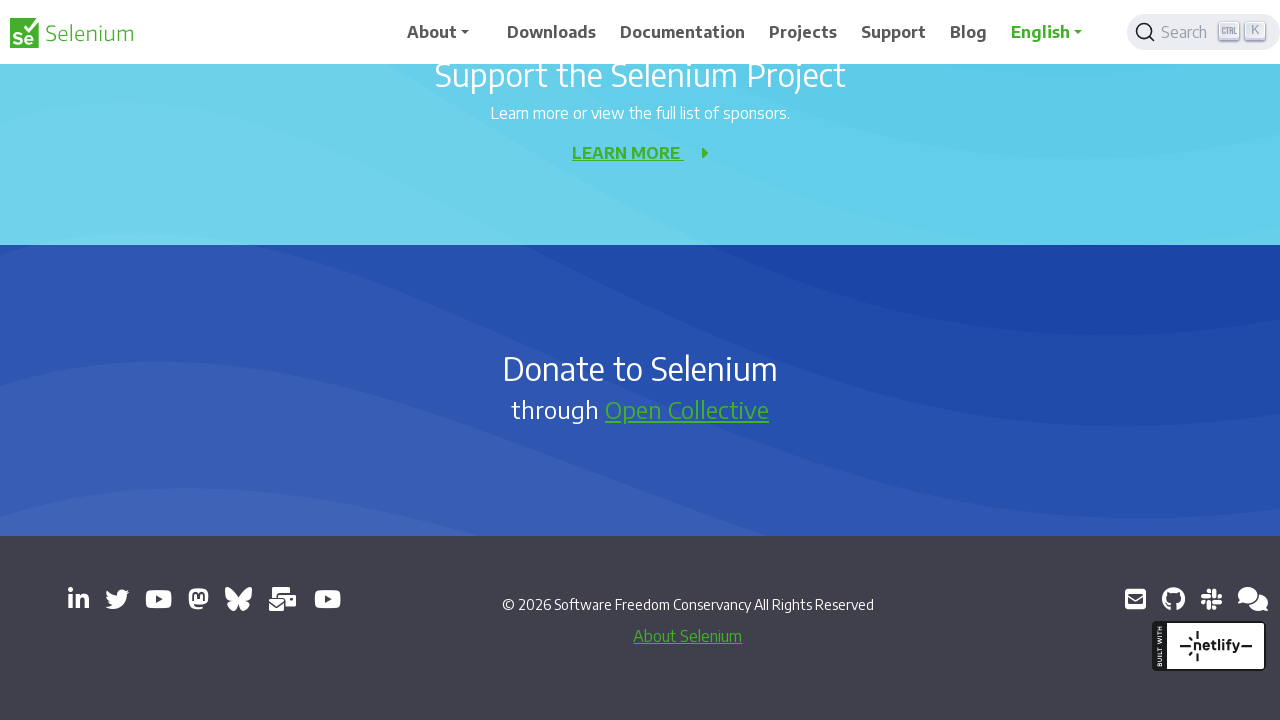

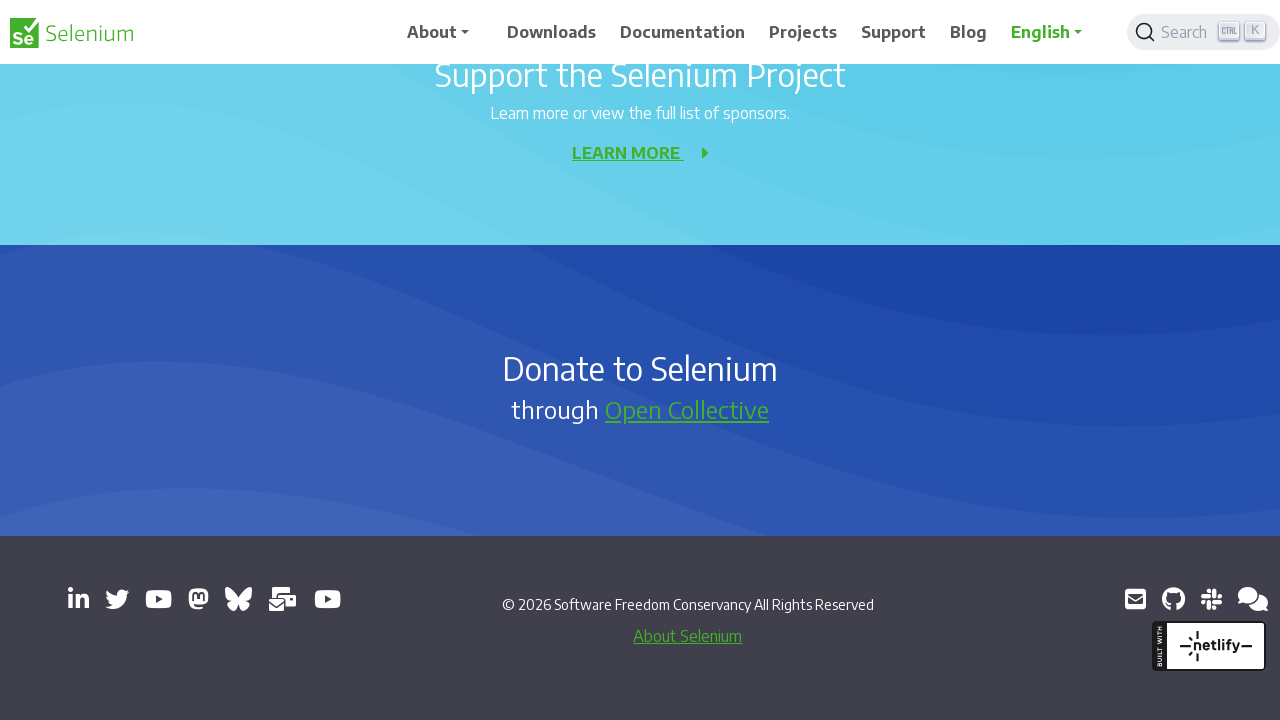